Waits for a price to reach $100, books an item, solves a mathematical problem by calculating a formula and submitting the answer

Starting URL: http://suninjuly.github.io/explicit_wait2.html

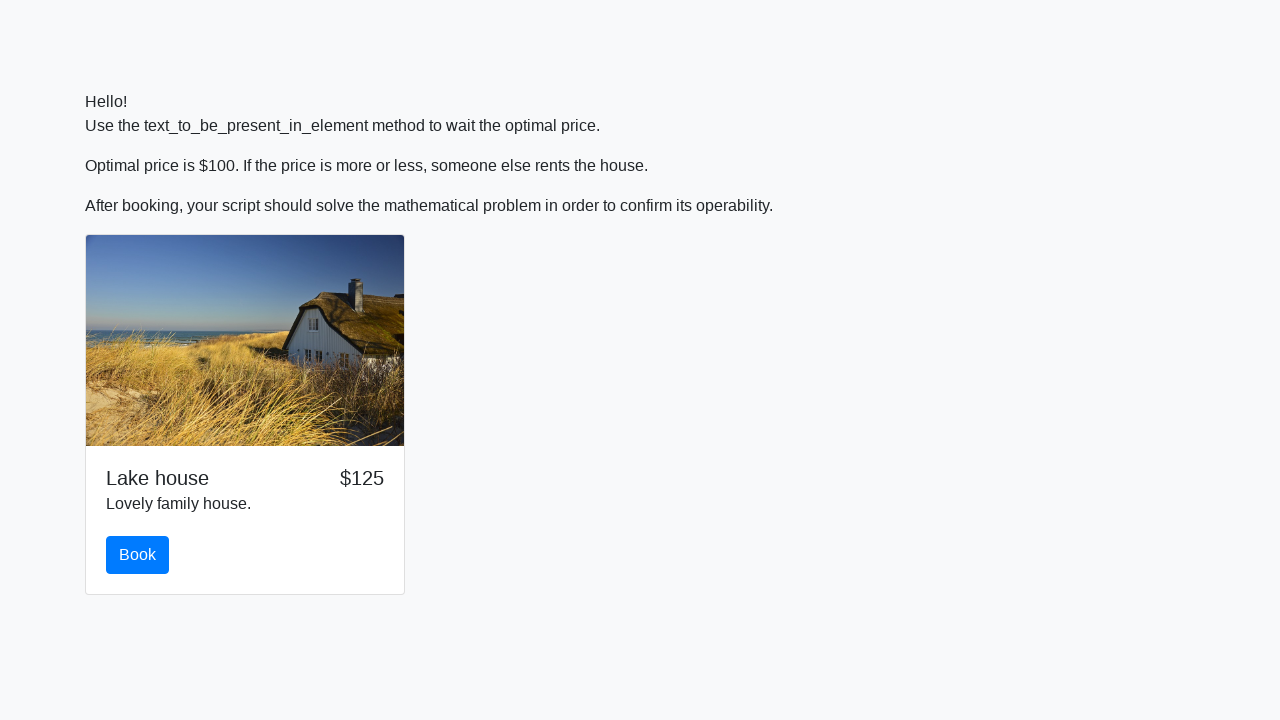

Waited for price to reach $100
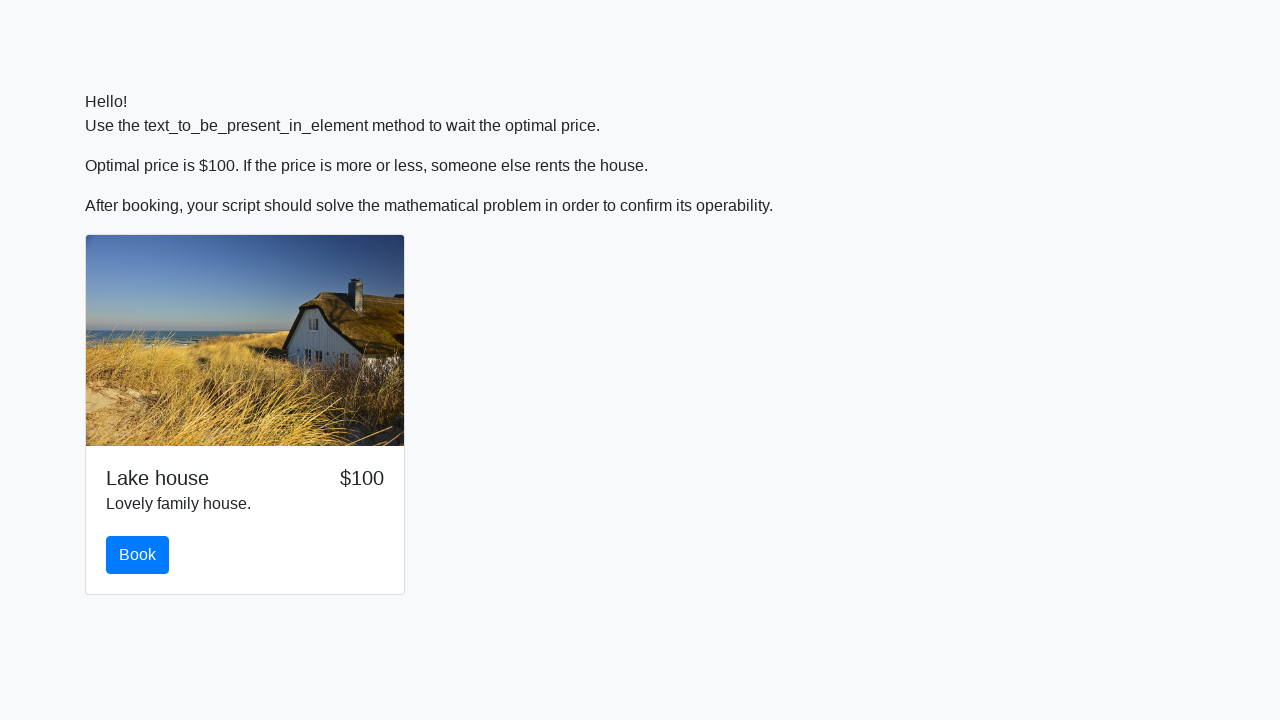

Clicked the book button at (138, 555) on #book
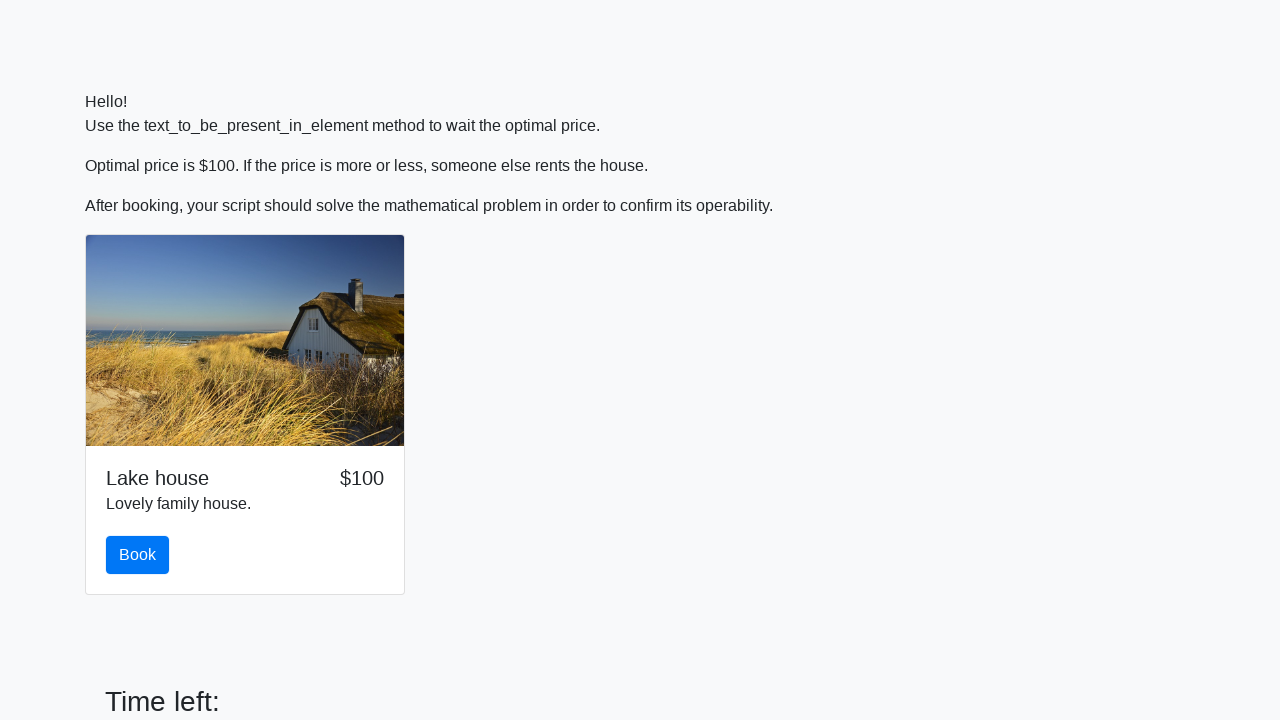

Retrieved value from input_value element
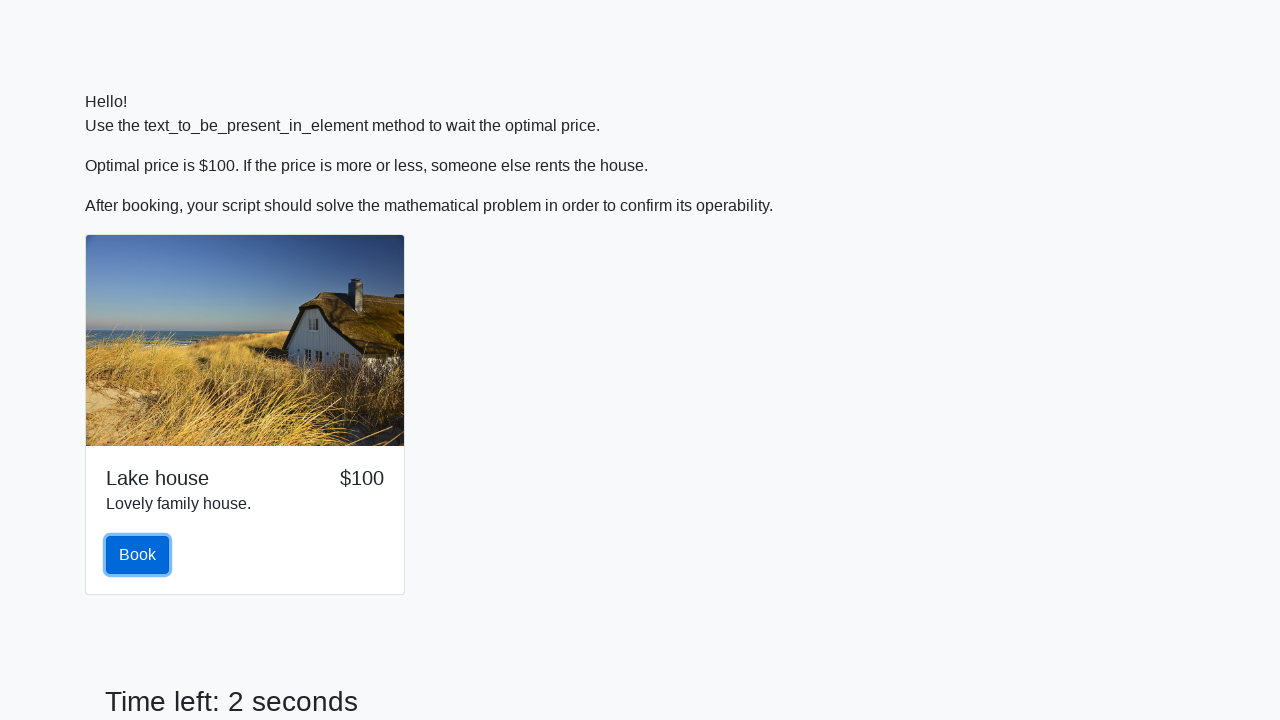

Calculated formula result: 2.412473680819027
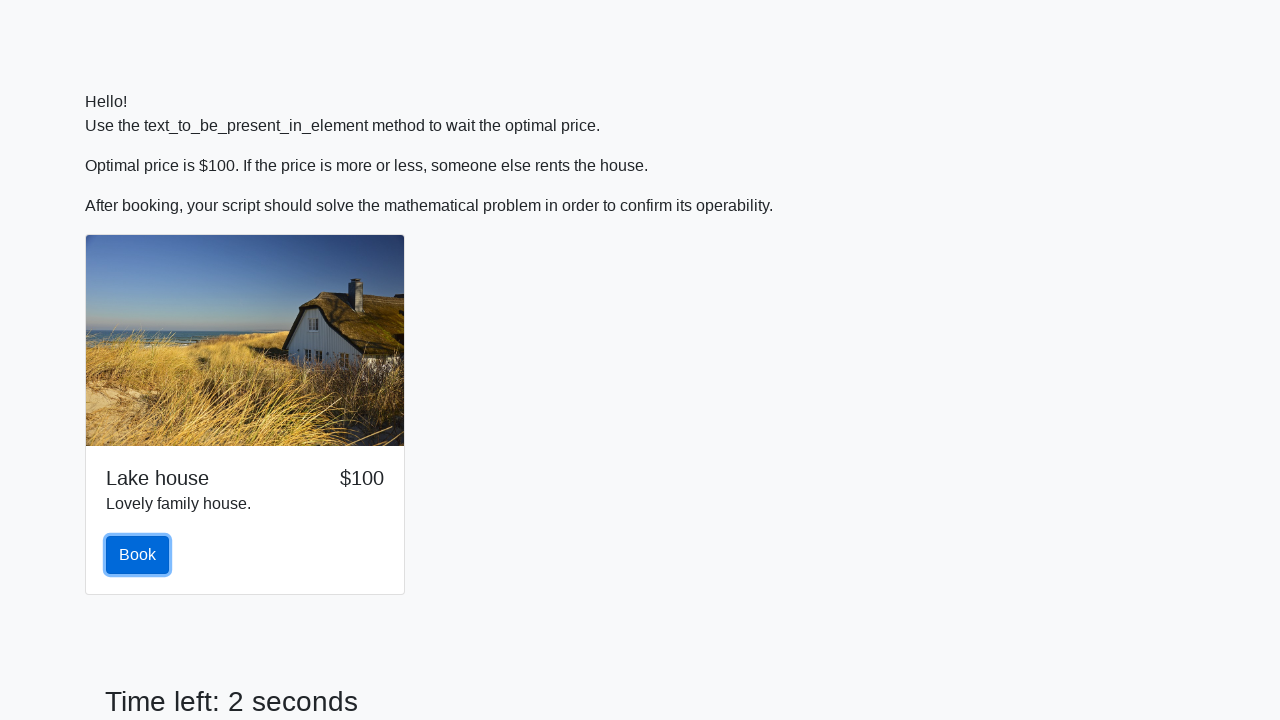

Entered calculated result into form field on input.form-control
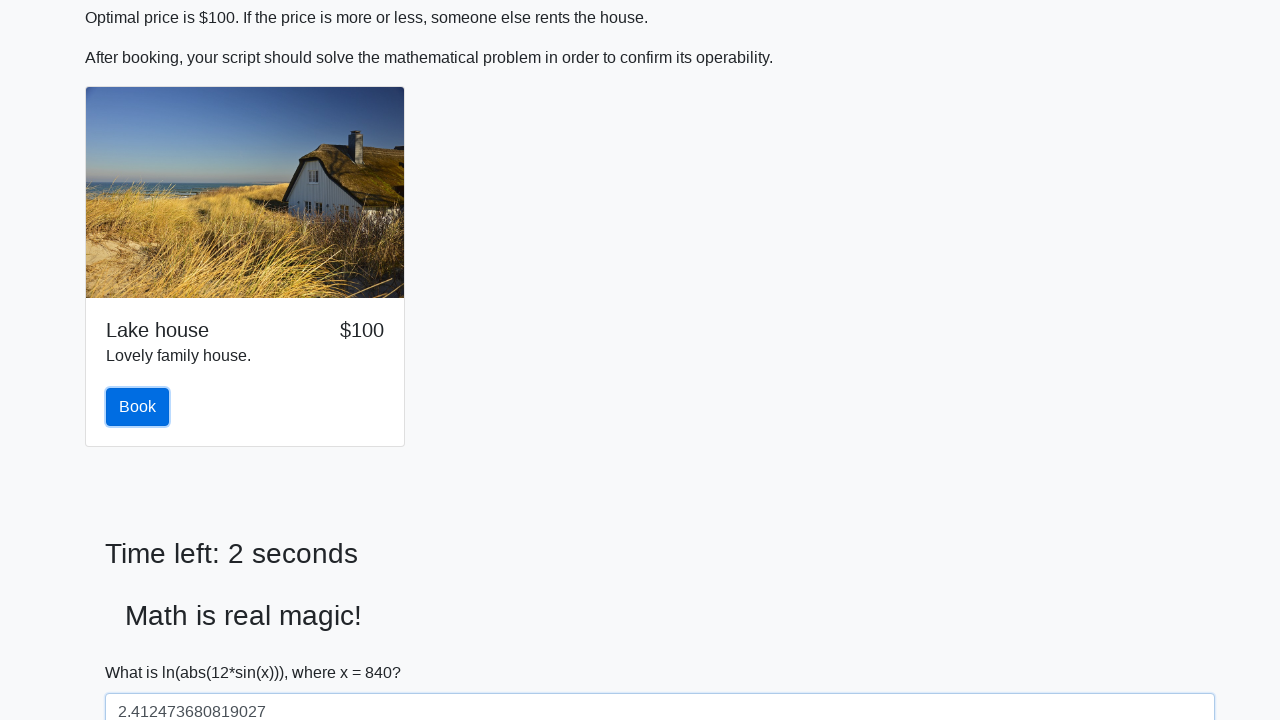

Clicked solve button to submit answer at (143, 651) on #solve
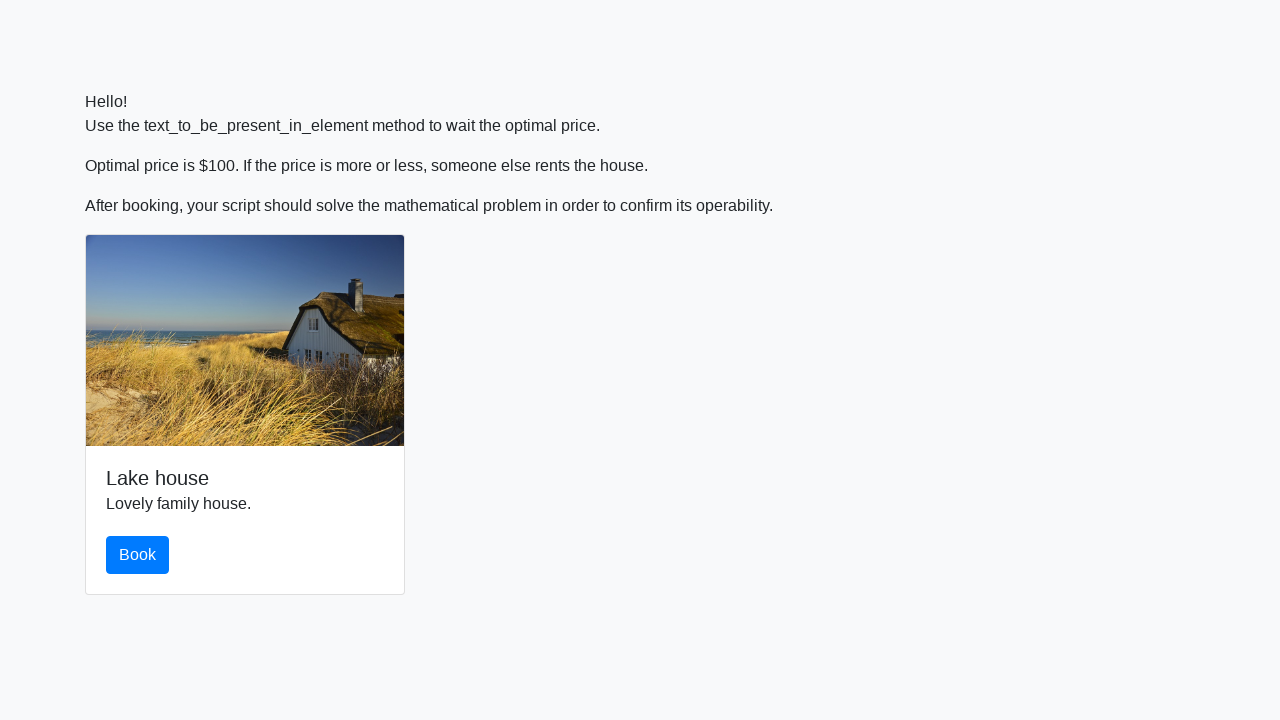

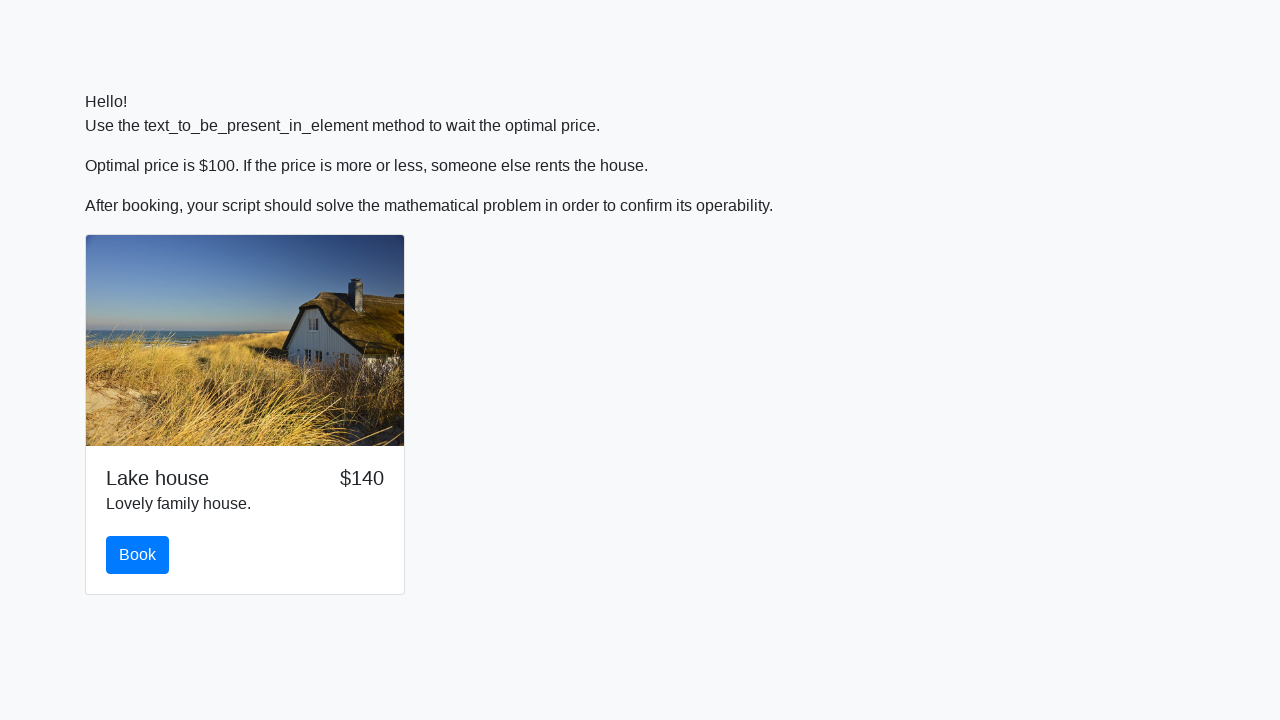